Tests hover functionality by moving mouse over three user avatars, verifying that hover info appears with correct usernames, clicking profile links, and navigating back after each click.

Starting URL: https://the-internet.herokuapp.com/hovers

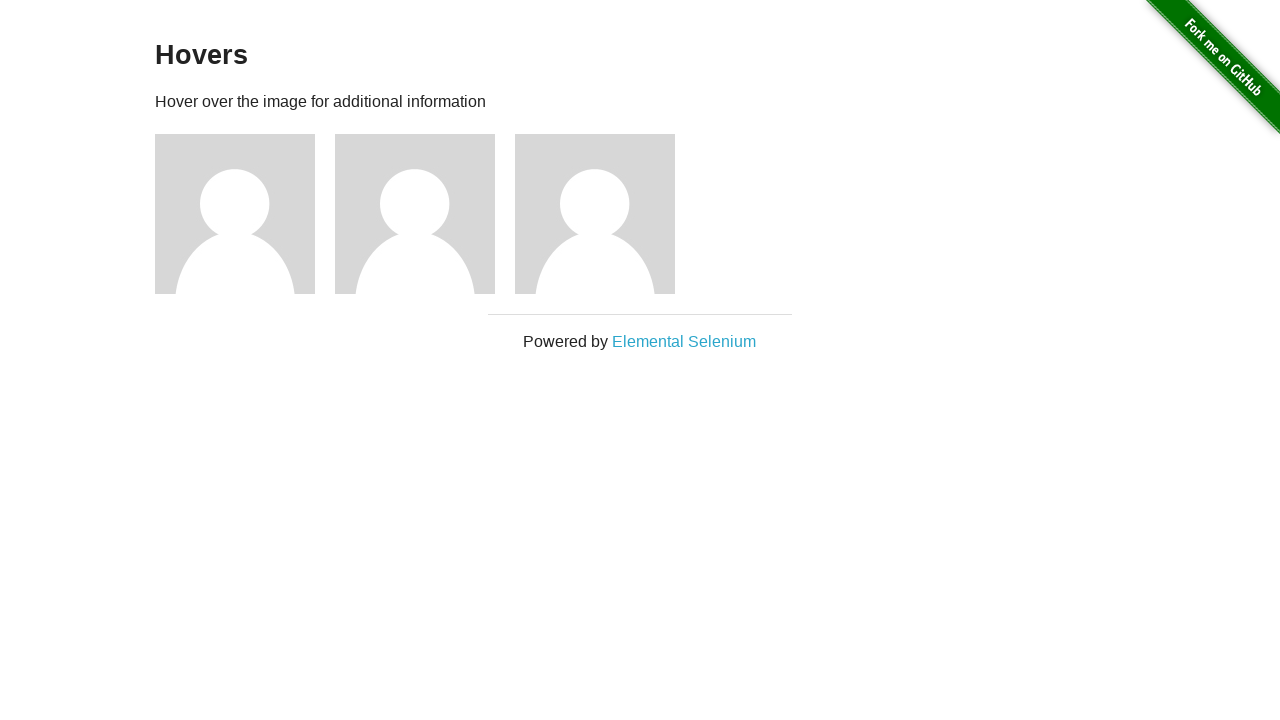

Verified page header displays 'Hovers'
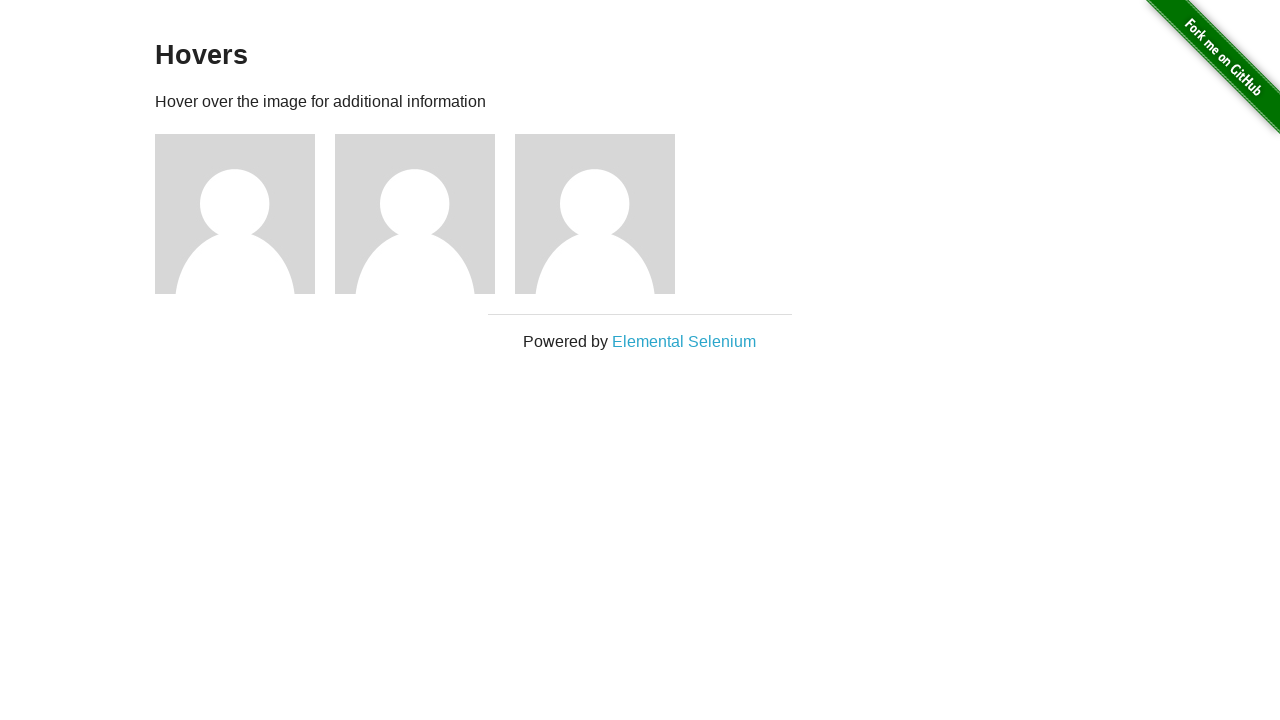

Hovered over user 1 avatar at (245, 214) on #content > div > div:nth-child(3)
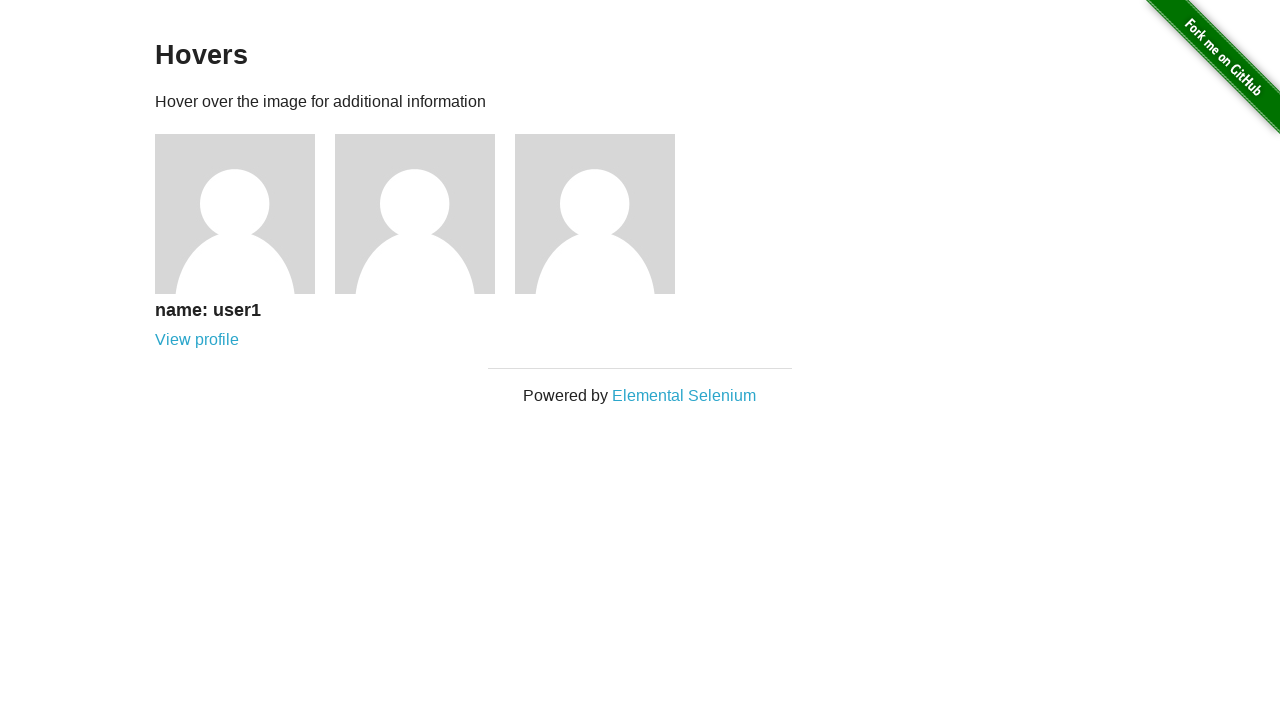

Verified hover info is visible for user 1
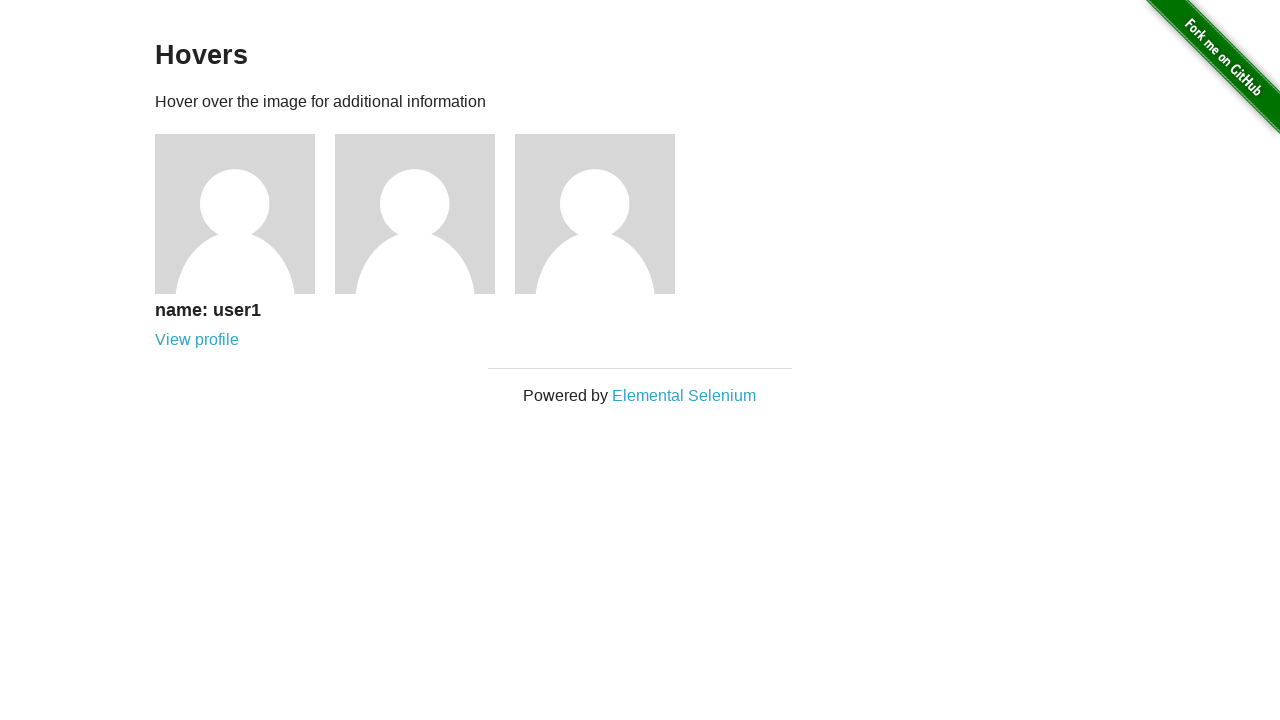

Verified username displays 'name: user1'
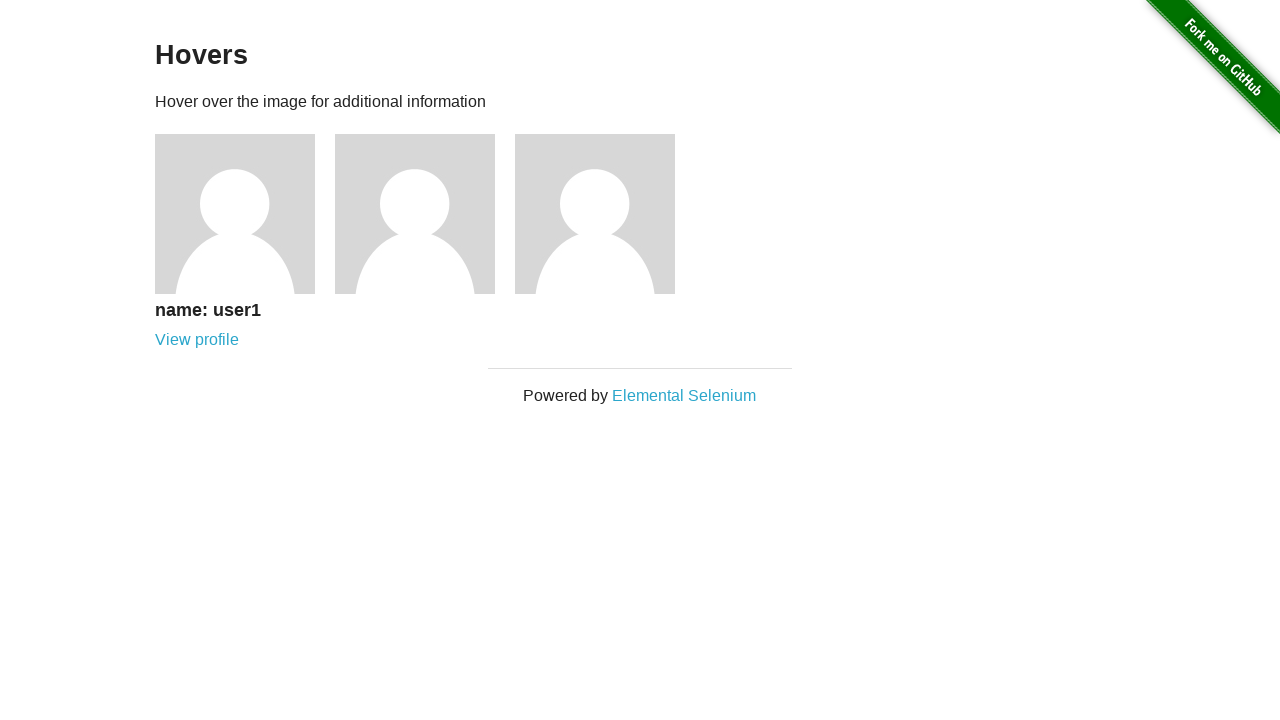

Clicked profile link for user 1 at (197, 340) on #content > div > div:nth-child(3) > div > a
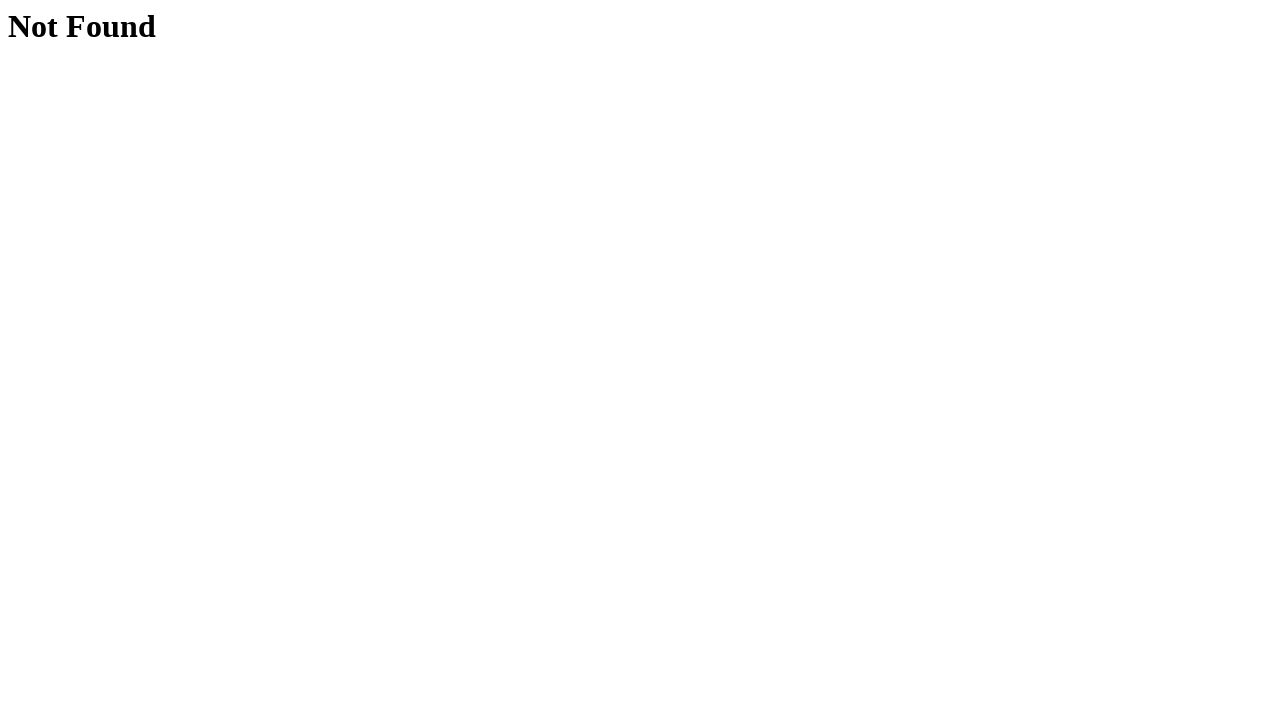

Verified 'Not Found' error page displayed for user 1
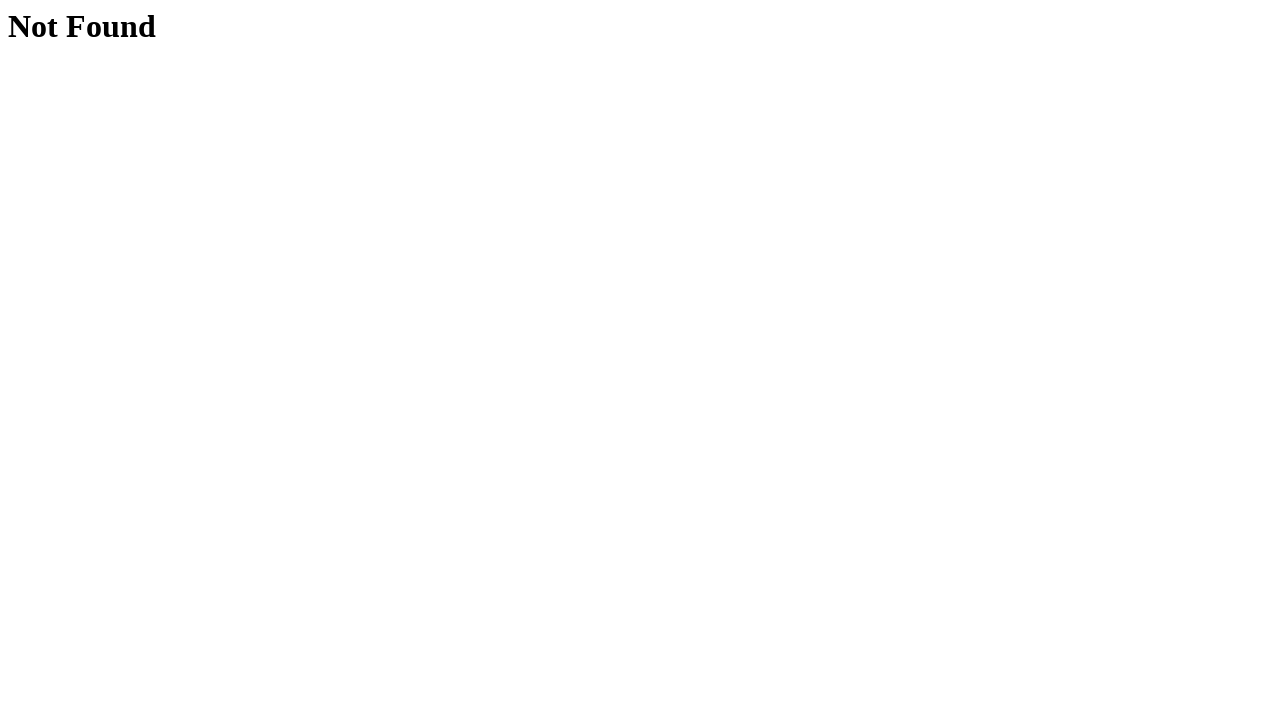

Navigated back to hovers page after user 1 profile visit
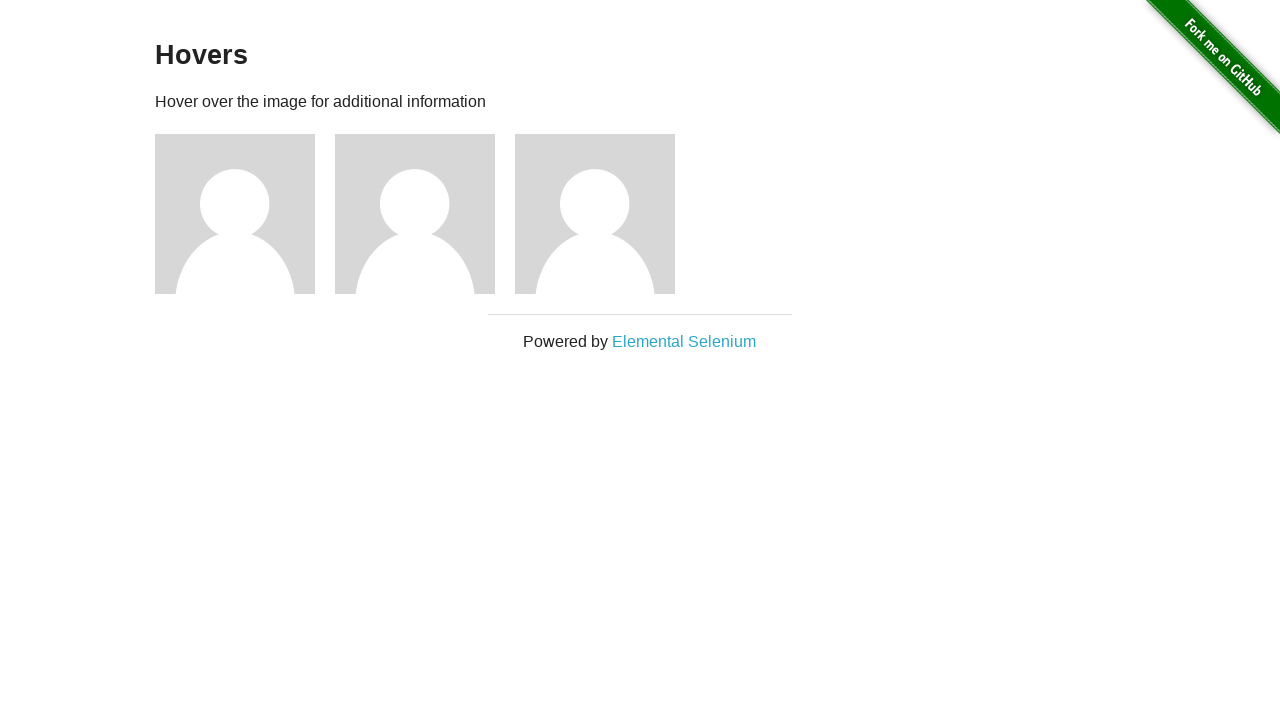

Hovered over user 2 avatar at (425, 214) on #content > div > div:nth-child(4)
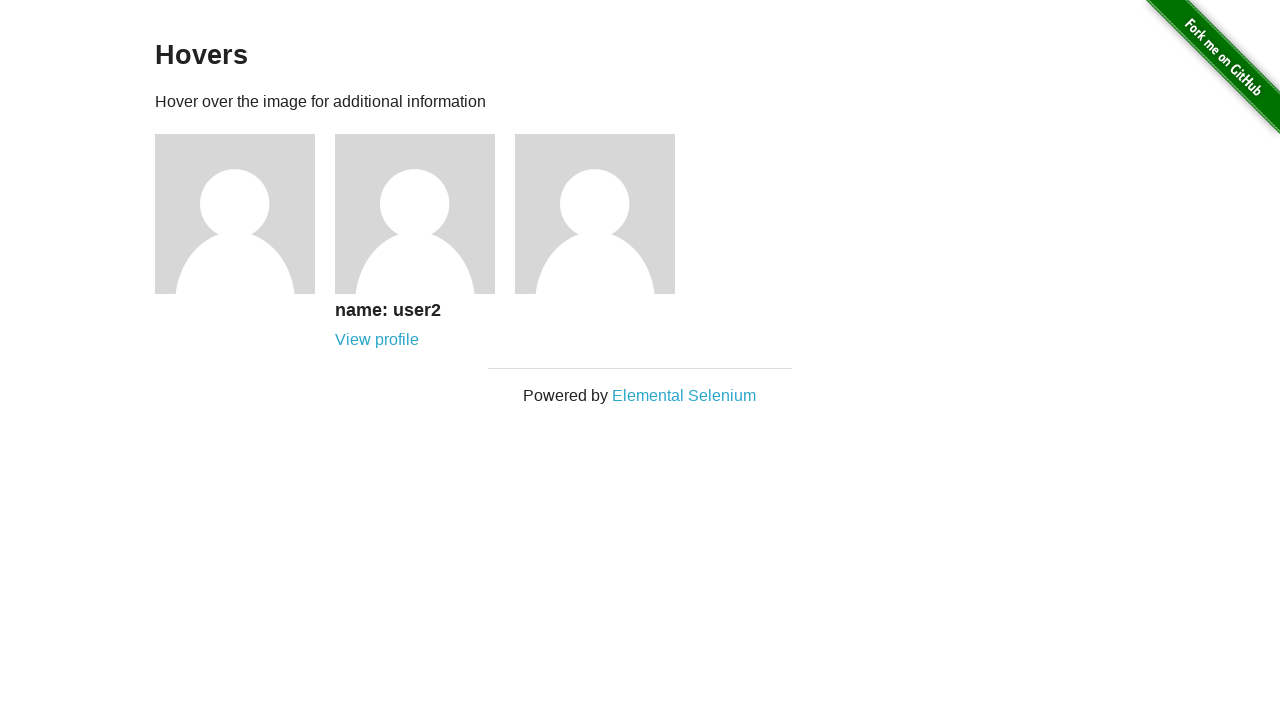

Verified hover info is visible for user 2
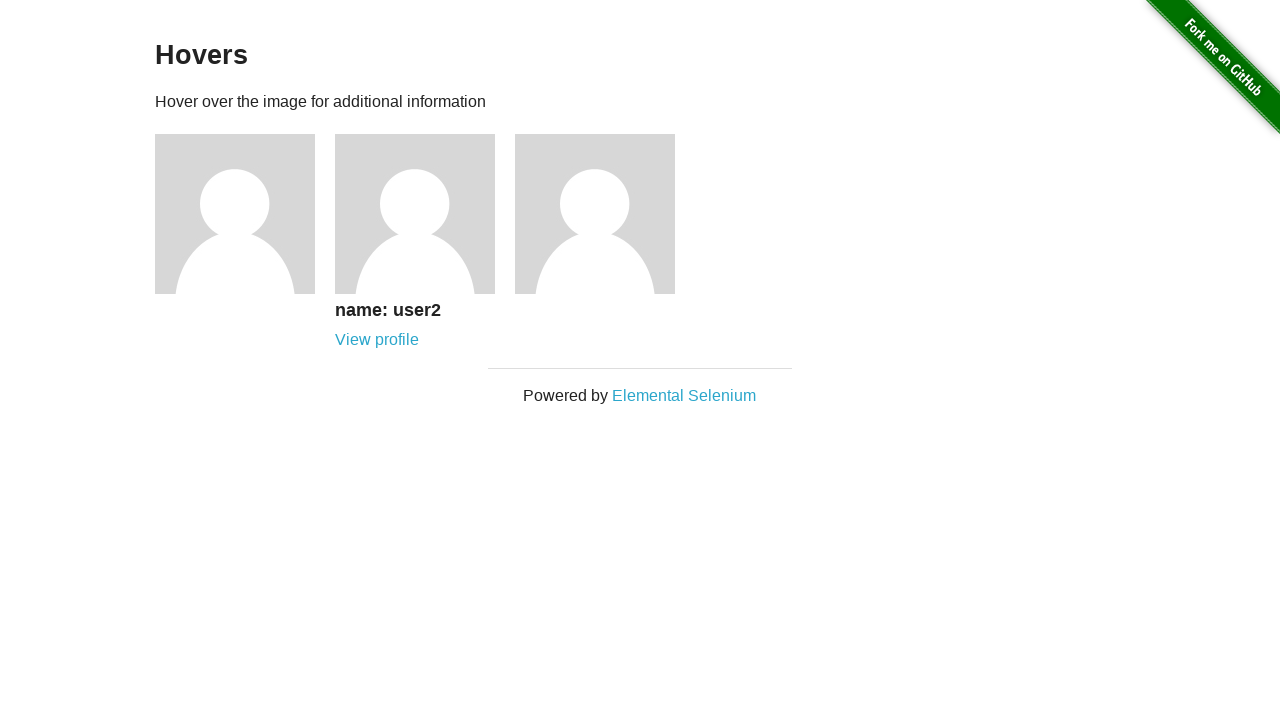

Verified username displays 'name: user2'
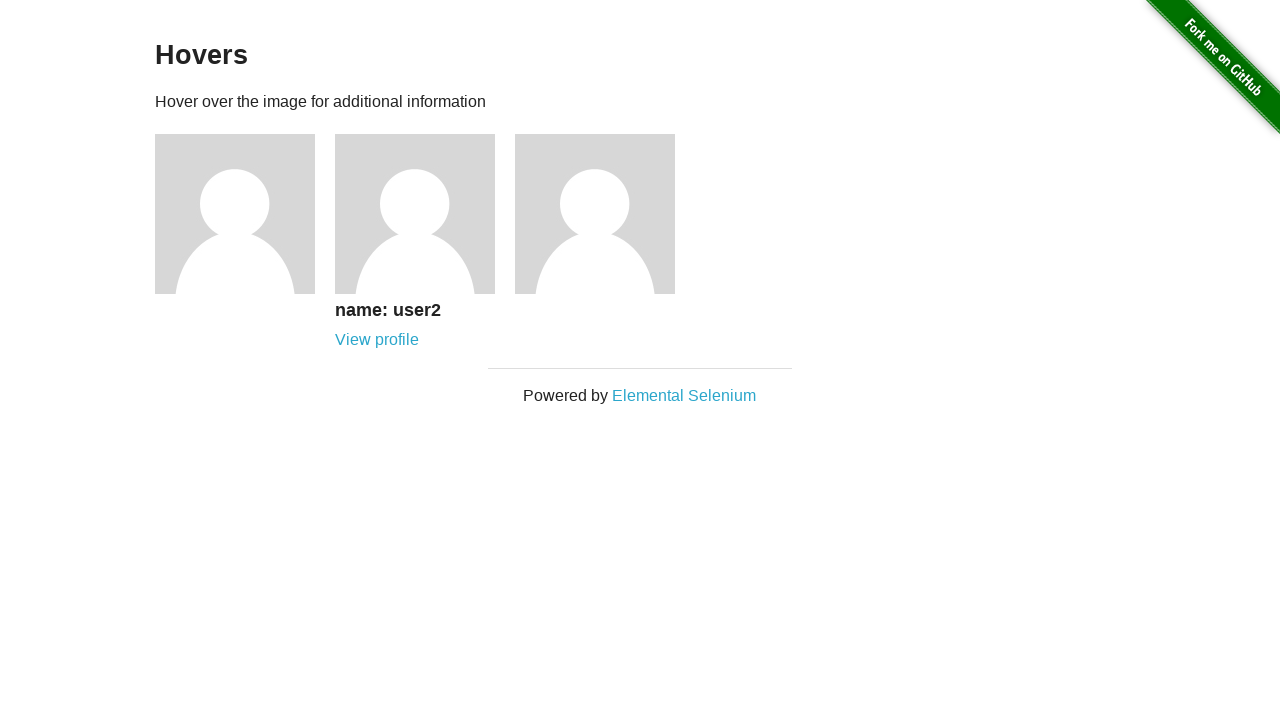

Clicked profile link for user 2 at (377, 340) on #content > div > div:nth-child(4) > div > a
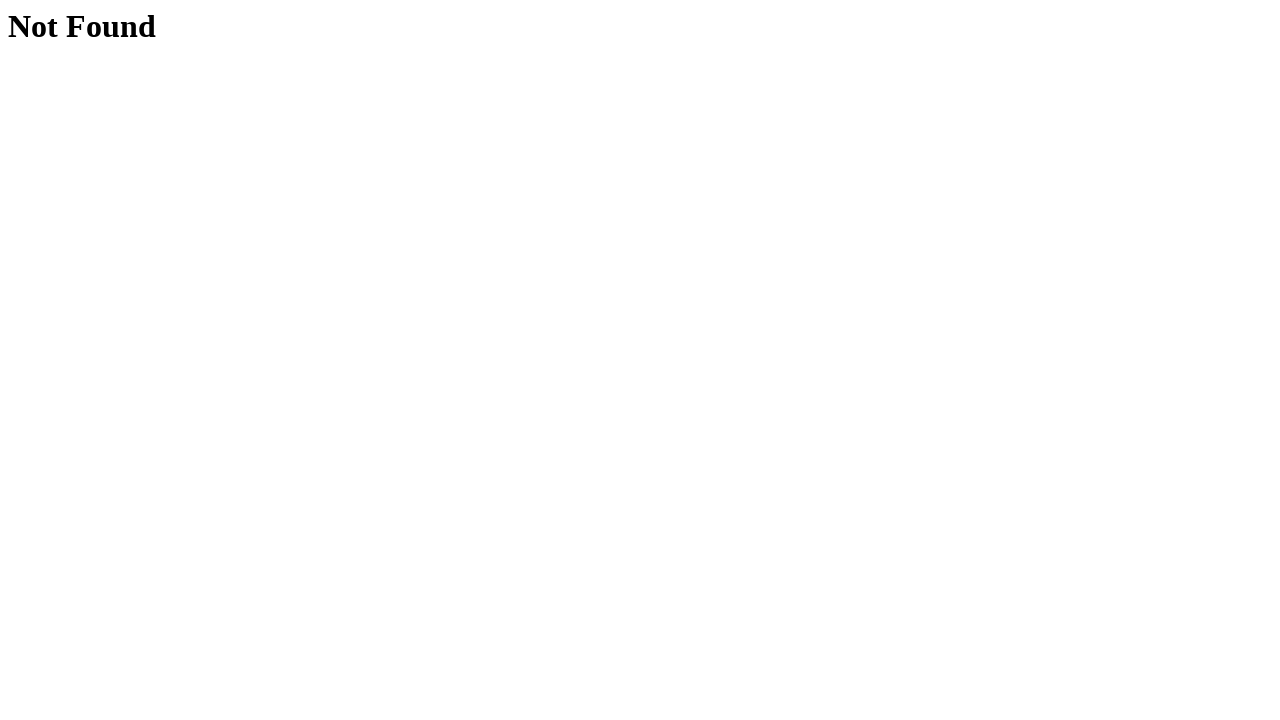

Verified 'Not Found' error page displayed for user 2
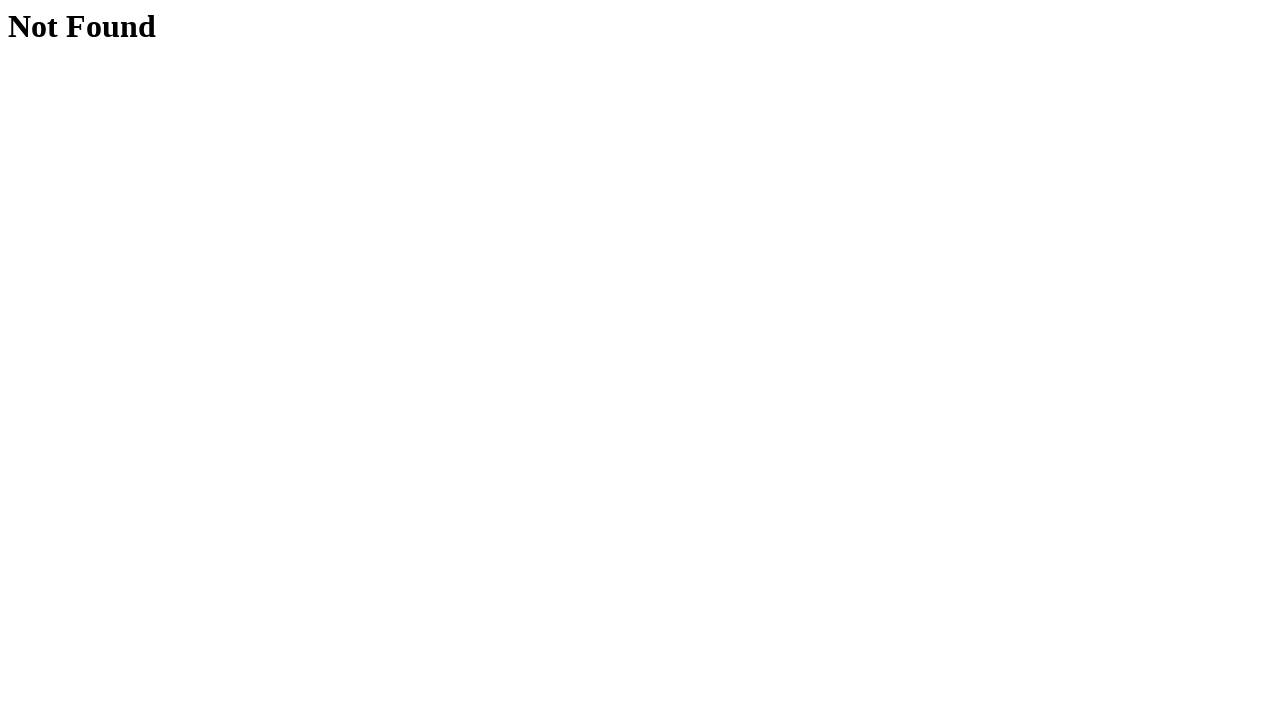

Navigated back to hovers page after user 2 profile visit
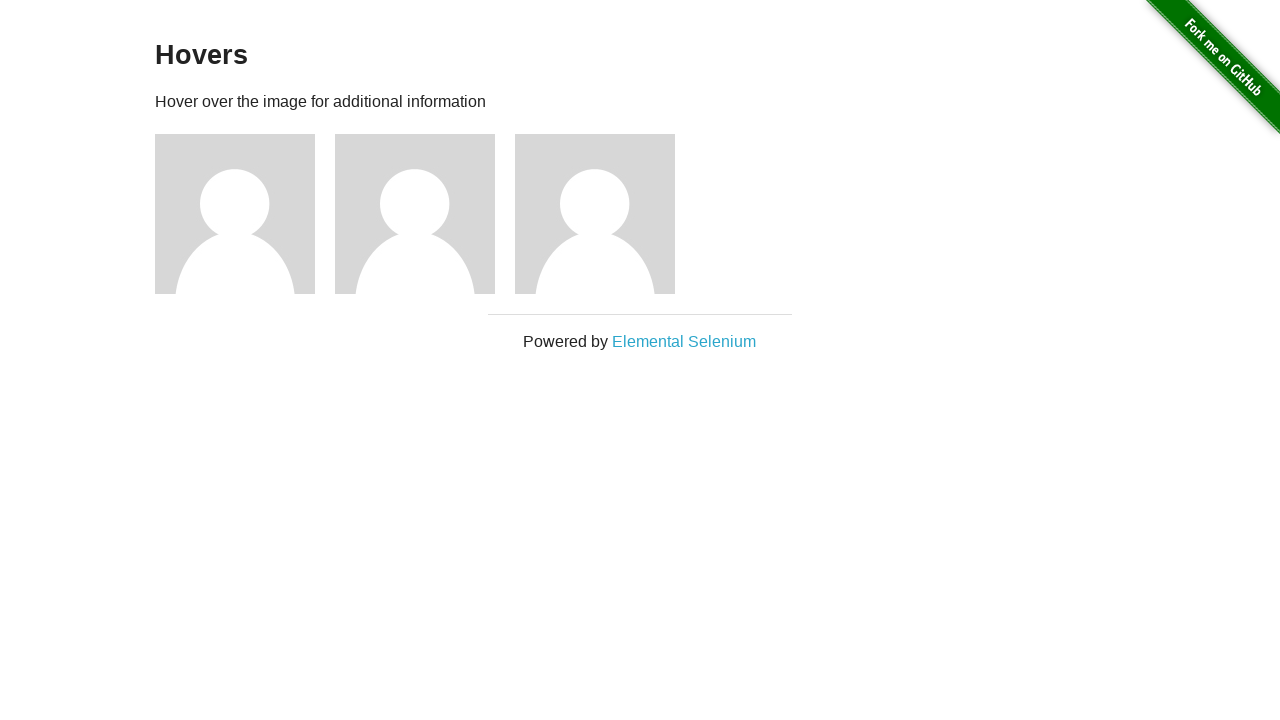

Hovered over user 3 avatar at (605, 214) on #content > div > div:nth-child(5)
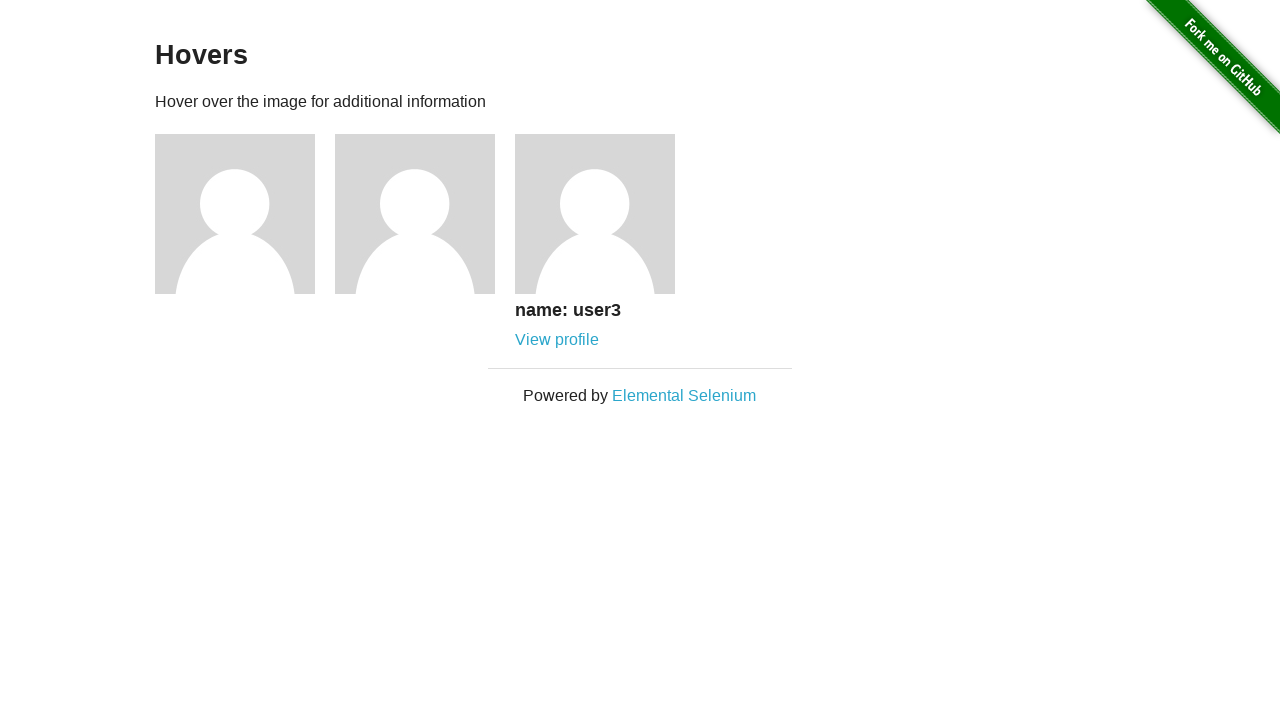

Verified hover info is visible for user 3
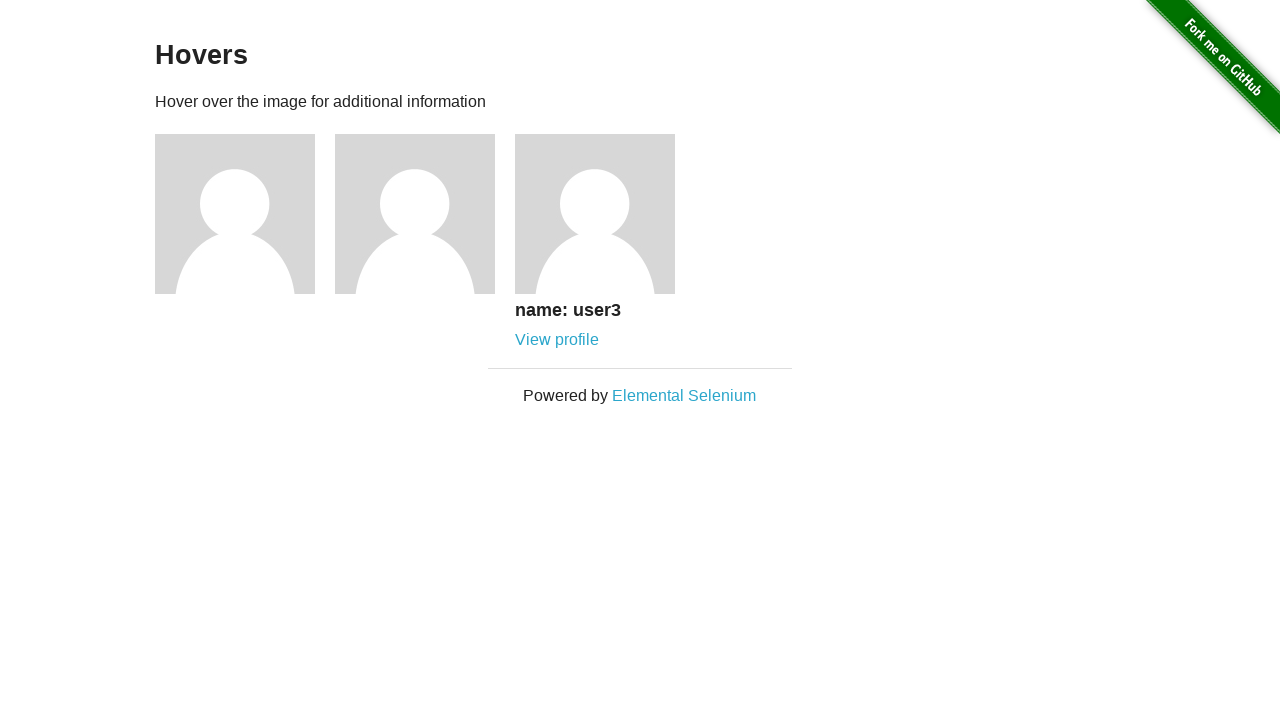

Verified username displays 'name: user3'
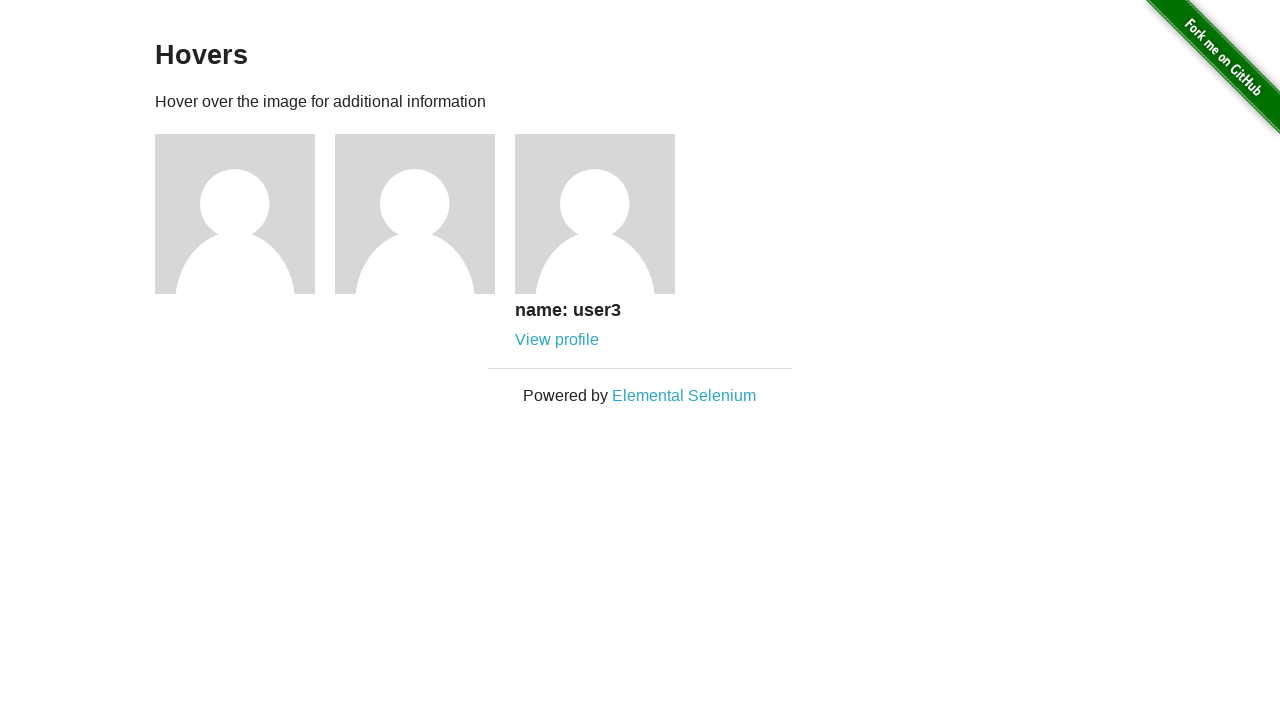

Clicked profile link for user 3 at (557, 340) on #content > div > div:nth-child(5) > div > a
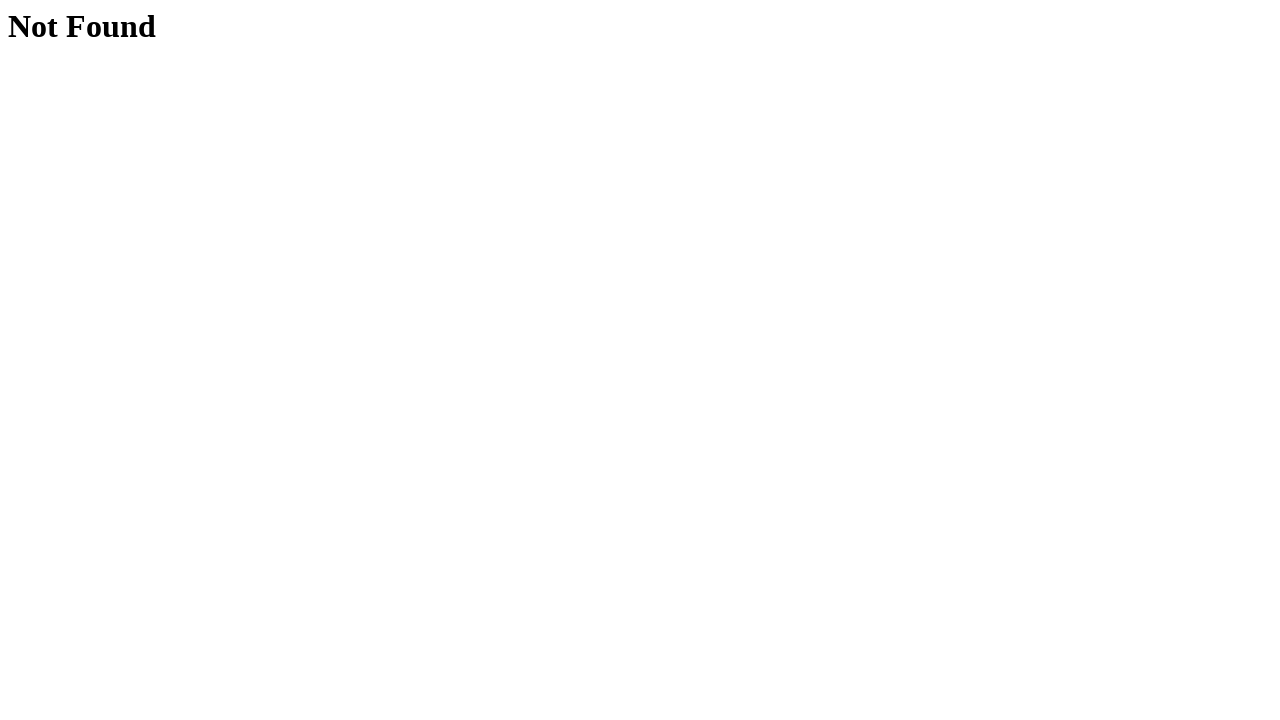

Verified 'Not Found' error page displayed for user 3
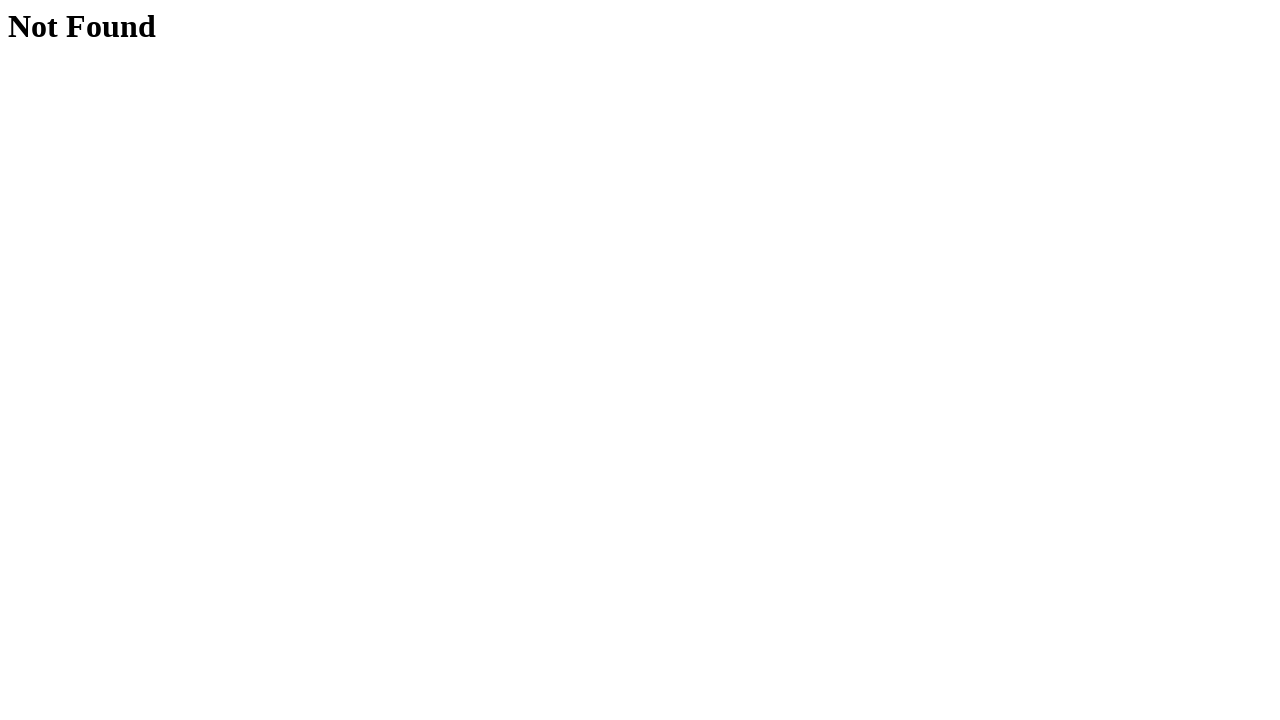

Navigated back to hovers page after user 3 profile visit
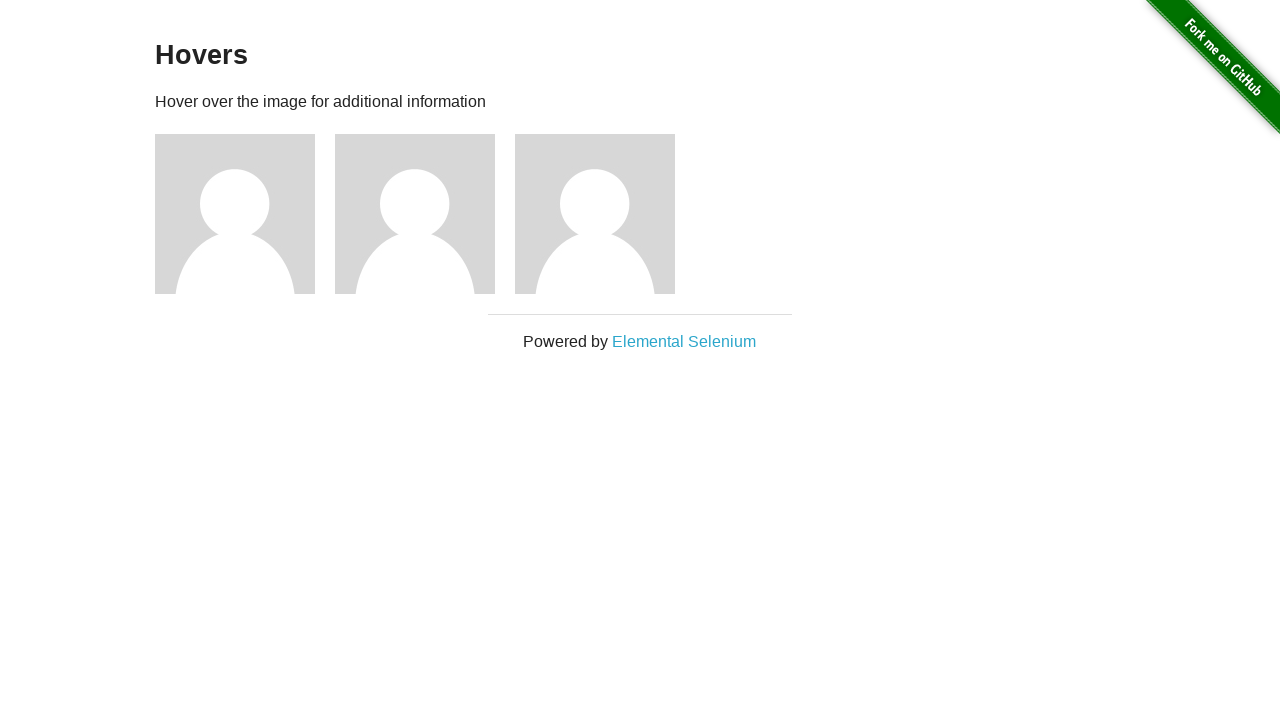

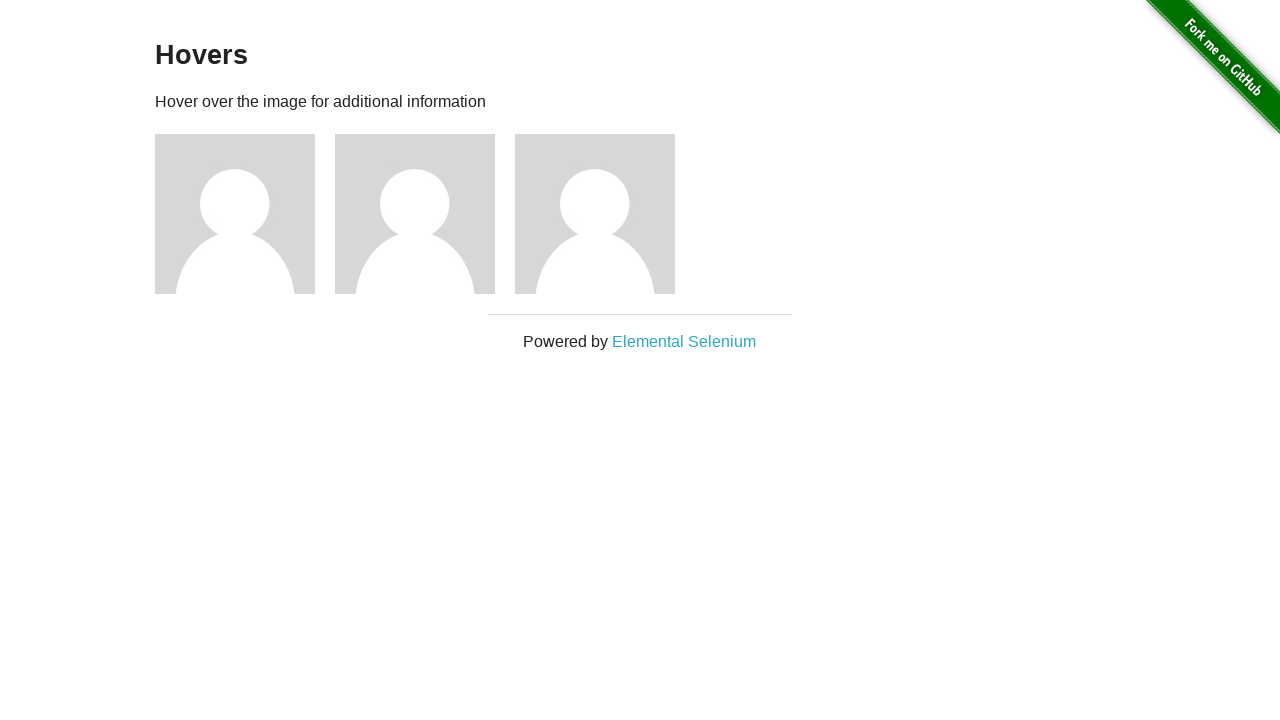